Navigates through SEC EDGAR website to browse AmeriCredit company filings, clicking through pagination and selecting a specific filing (AMCAR20181) to view details.

Starting URL: https://www.sec.gov/cgi-bin/browse-edgar?company=americredit&owner=exclude&action=getcompany

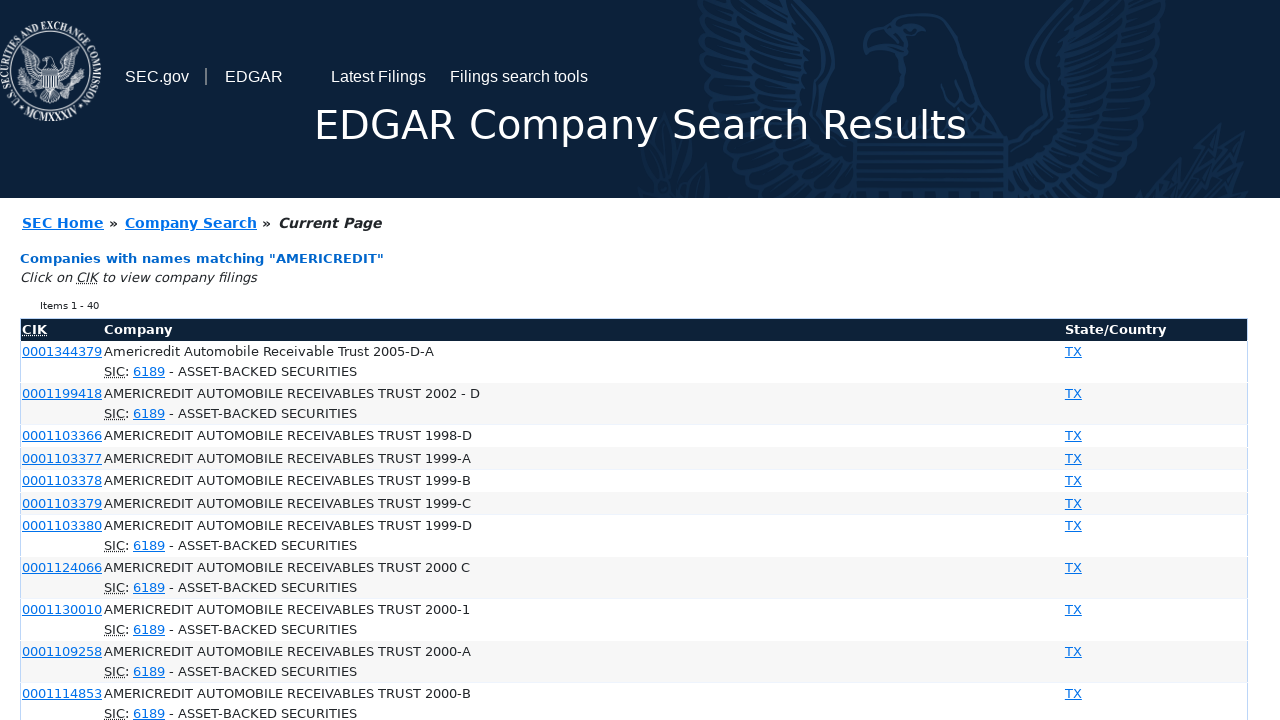

Clicked first pagination button (Next) to advance through filings list at (52, 613) on xpath=//*[@id="contentDiv"]/form/input
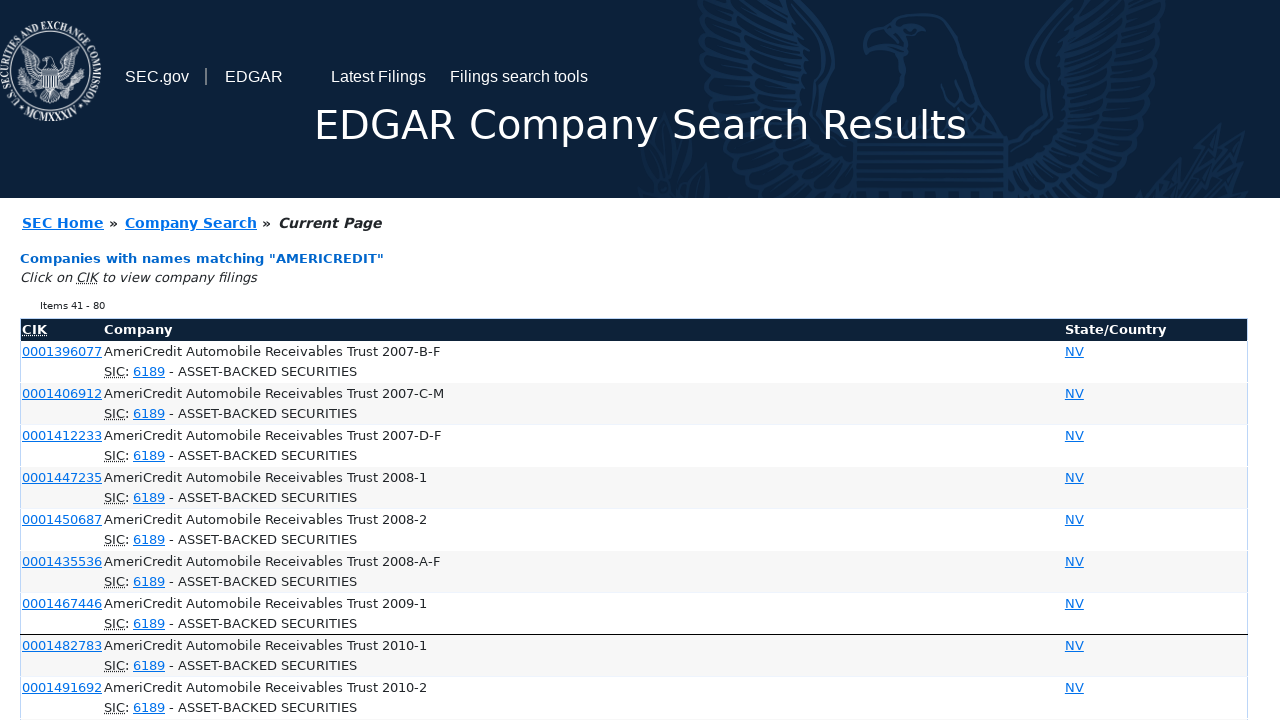

Clicked second pagination button to continue browsing filings at (144, 613) on xpath=//*[@id="contentDiv"]/form/input[2]
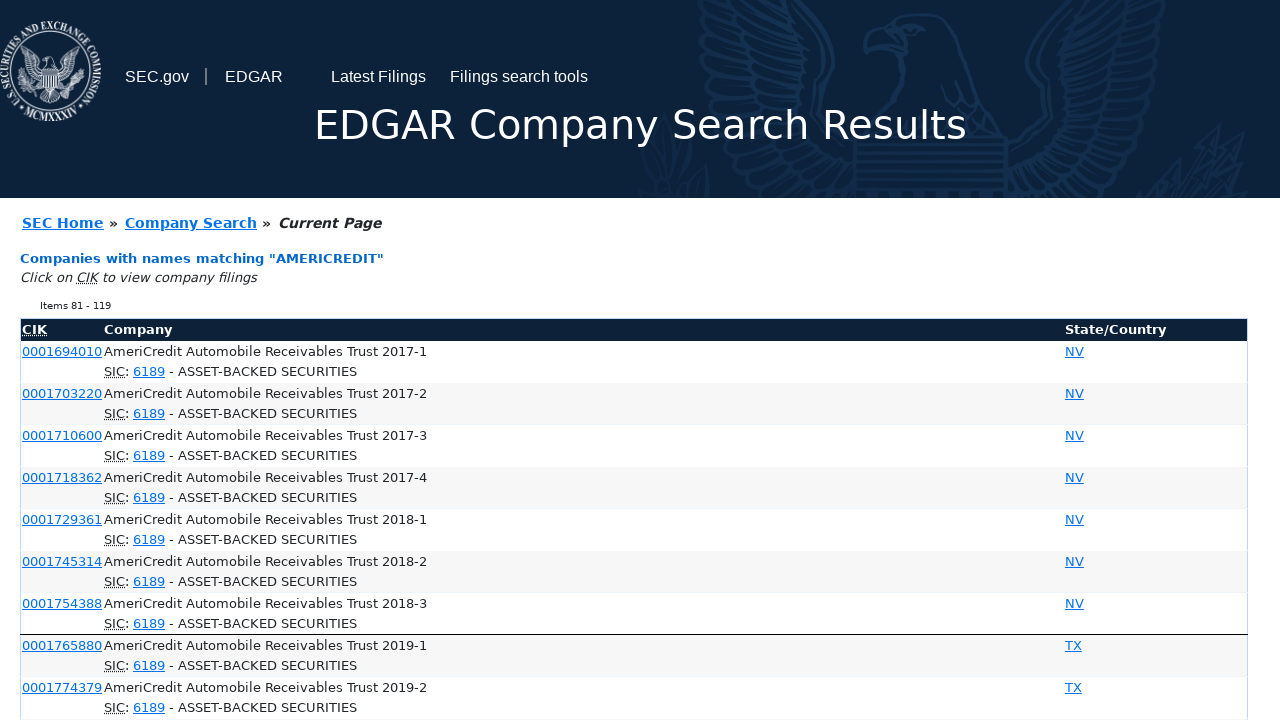

Clicked on AMCAR20181 filing link to view filing details at (62, 520) on xpath=//*[@id="seriesDiv"]/table/tbody/tr[6]/td[1]/a
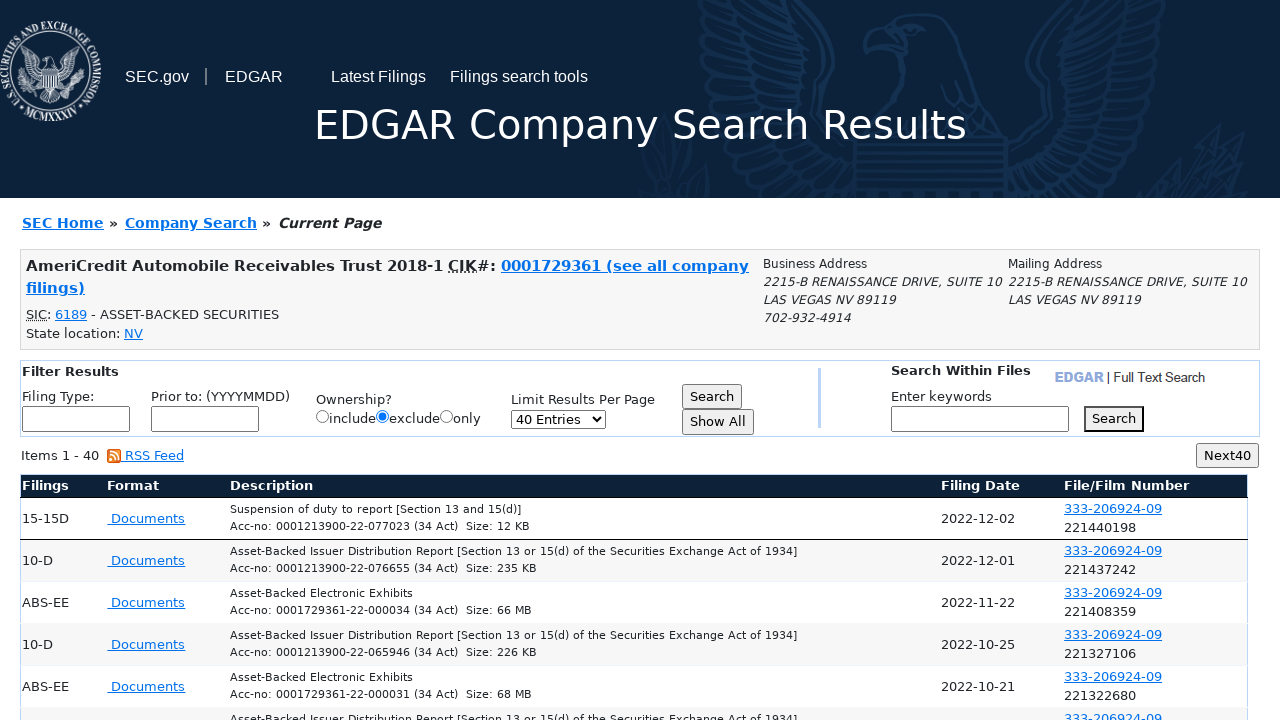

Clicked on filing details/search element to view additional information at (829, 398) on xpath=//*[@id="contentDiv"]/div[2]/form/table/tbody/tr/td[2]
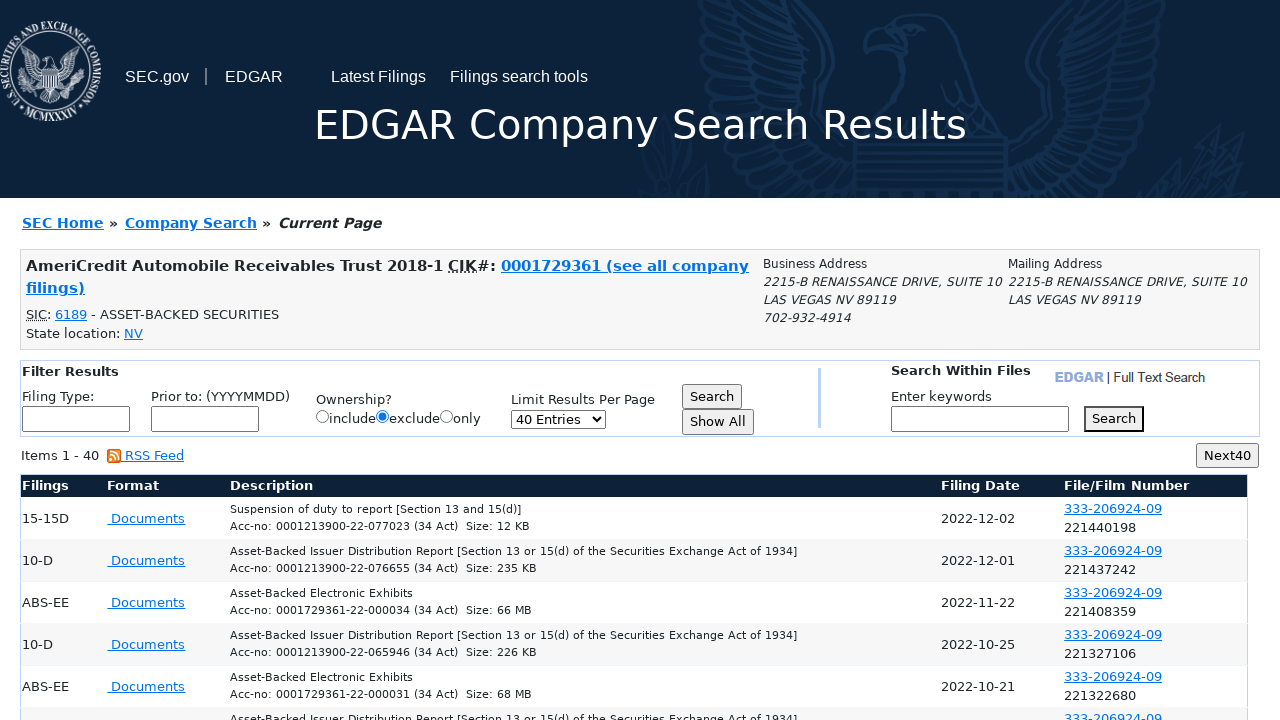

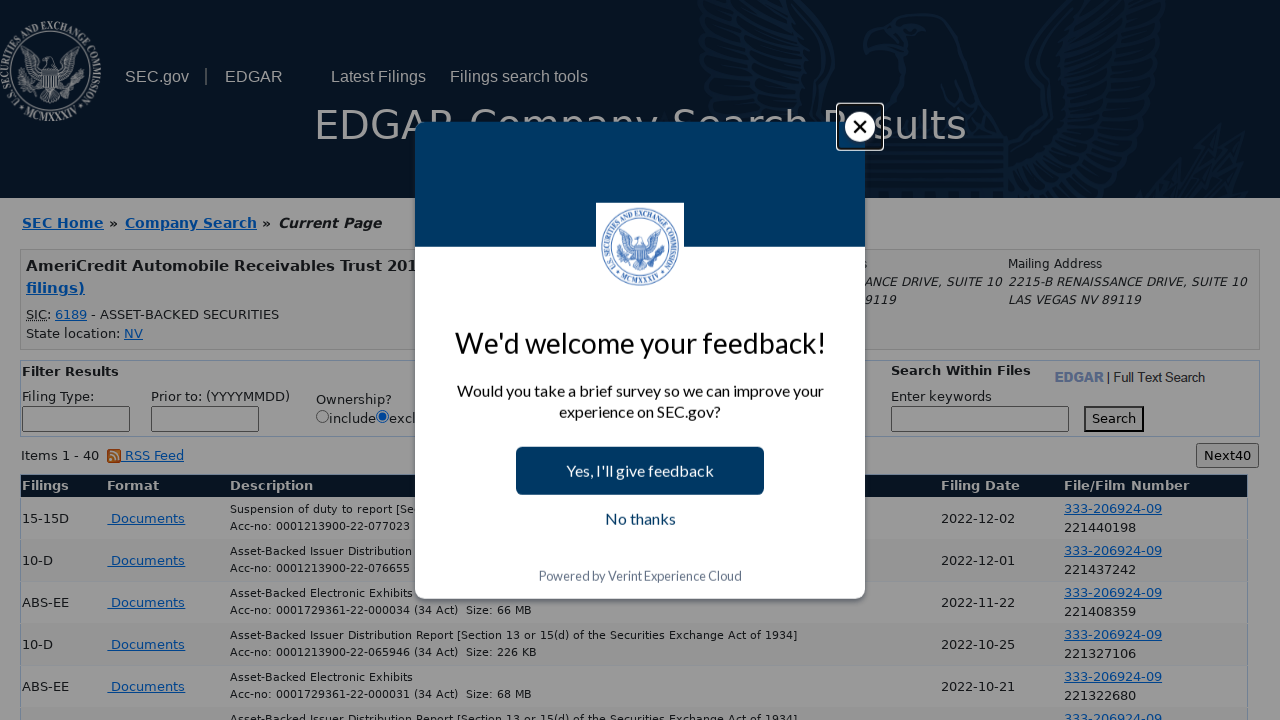